Tests triangle classification by entering invalid sides (1, 4, 6) and verifying the result is "Error: Not a Triangle"

Starting URL: https://testpages.eviltester.com/styled/apps/triangle/triangle001.html

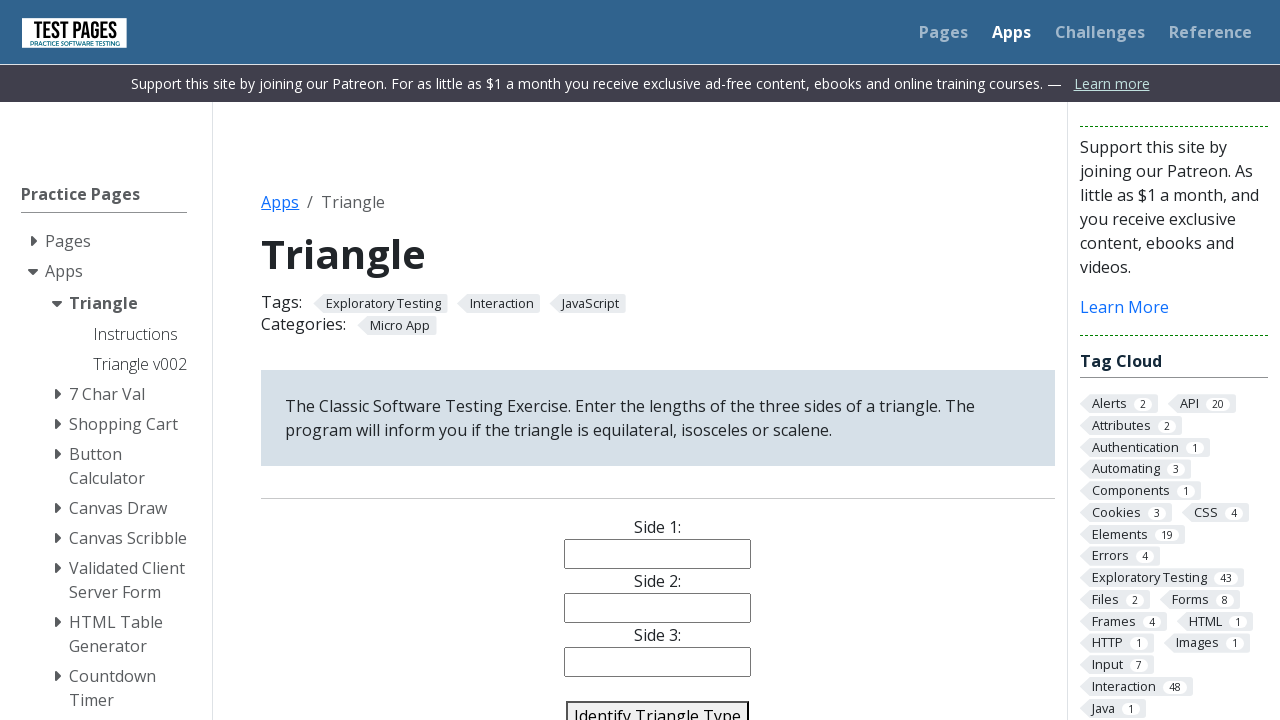

Filled side 1 input field with '1' on #side1
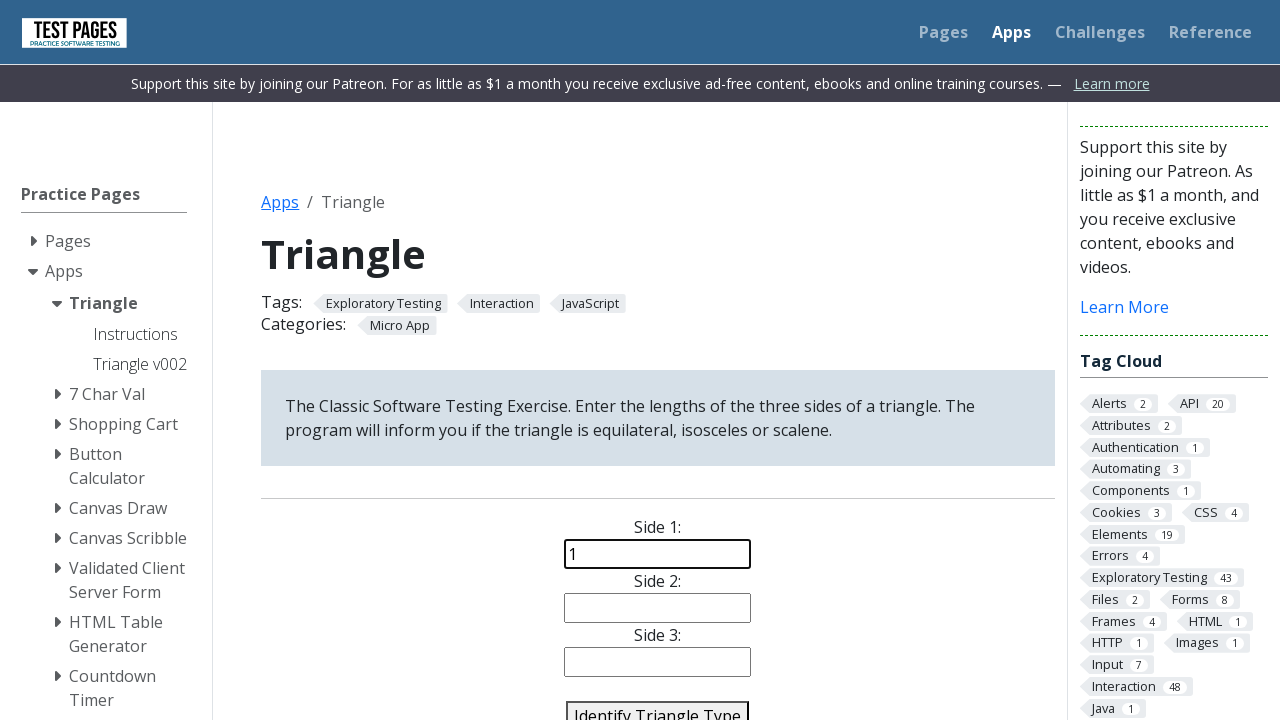

Filled side 2 input field with '4' on #side2
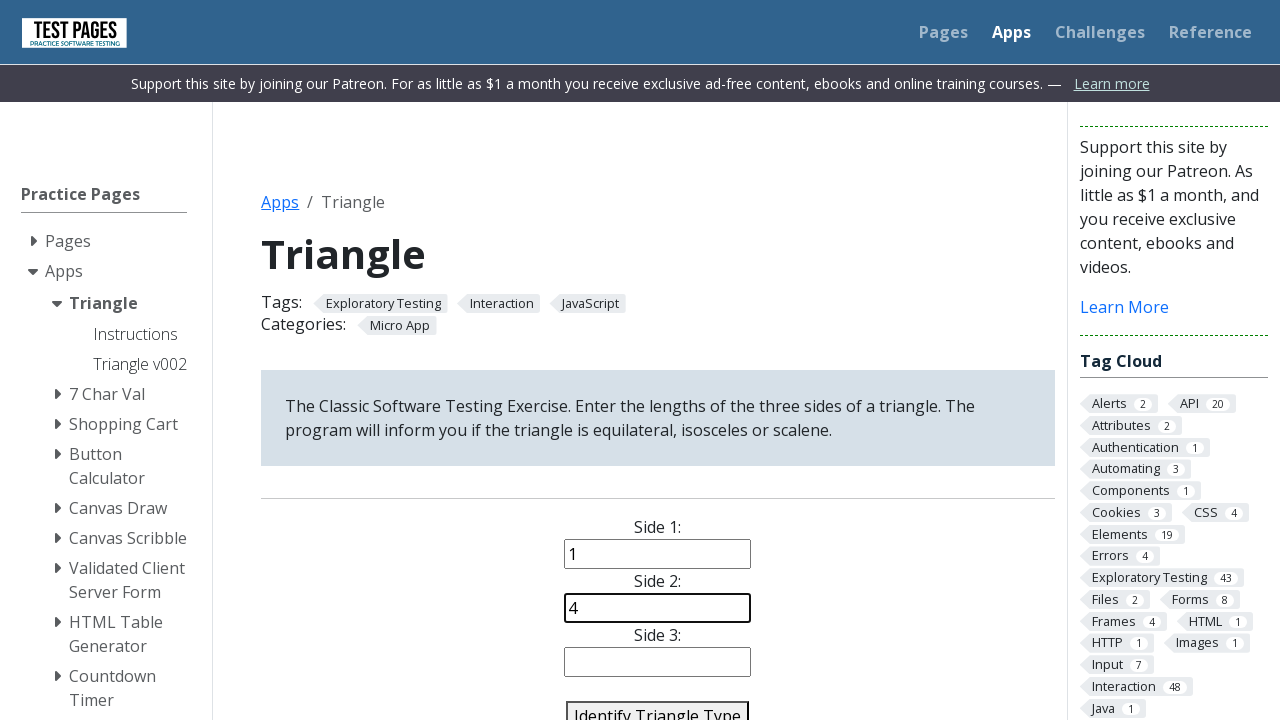

Filled side 3 input field with '6' on #side3
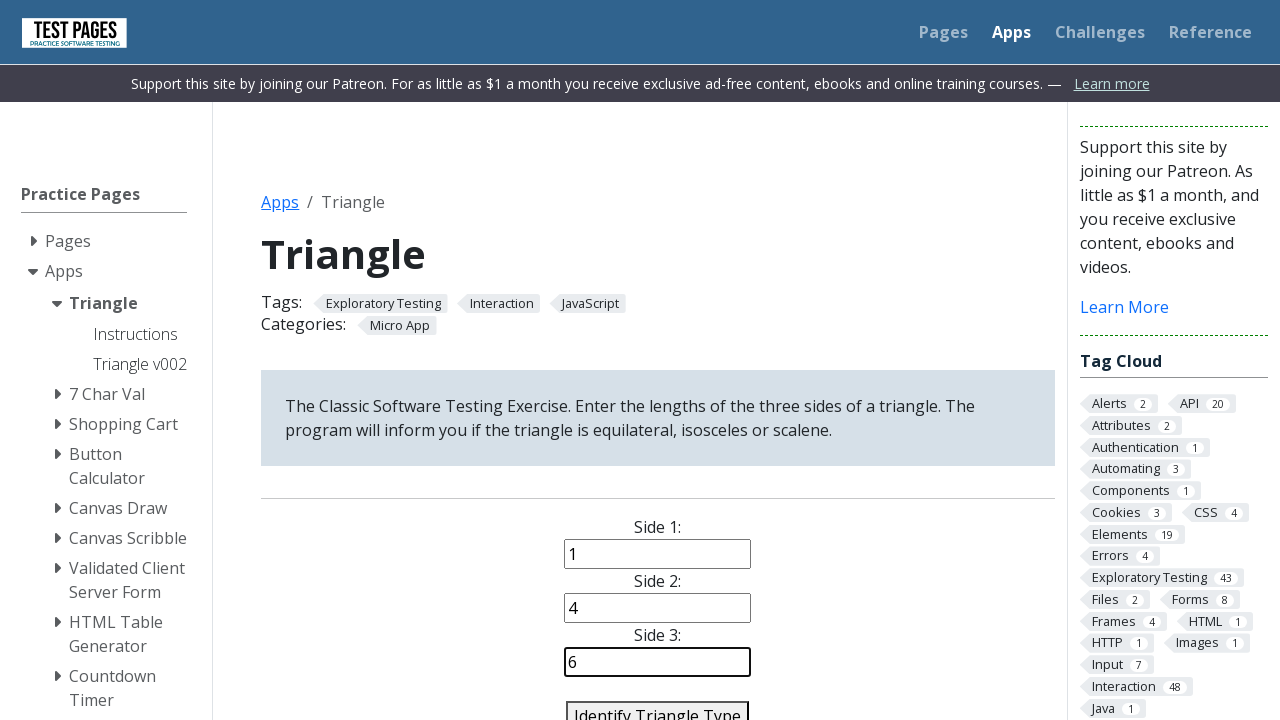

Clicked identify triangle button to classify the triangle at (658, 705) on #identify-triangle-action
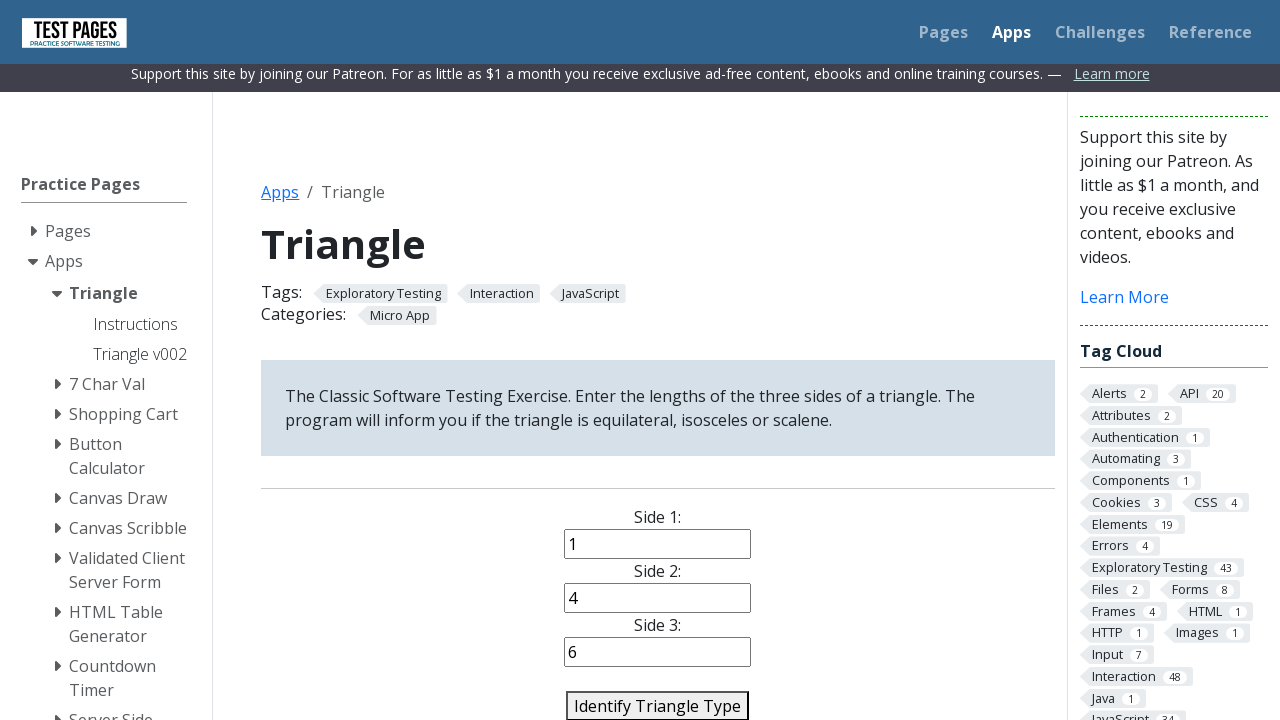

Result area loaded with classification message
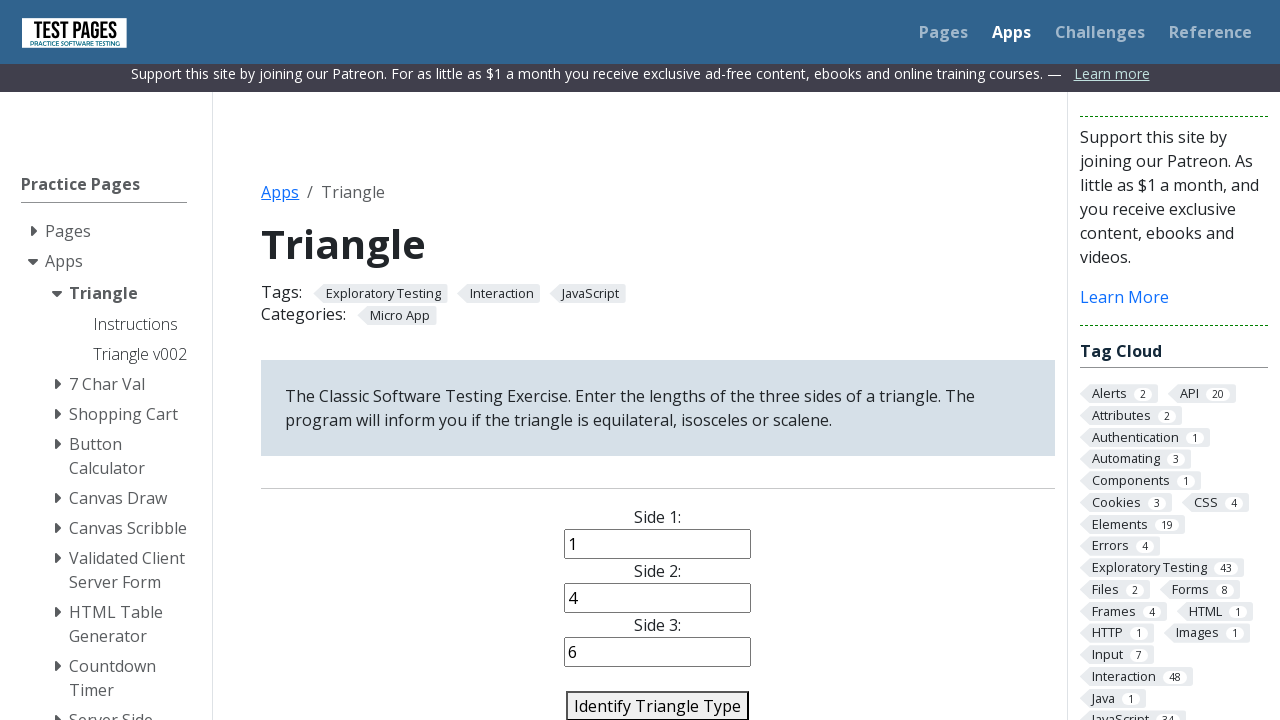

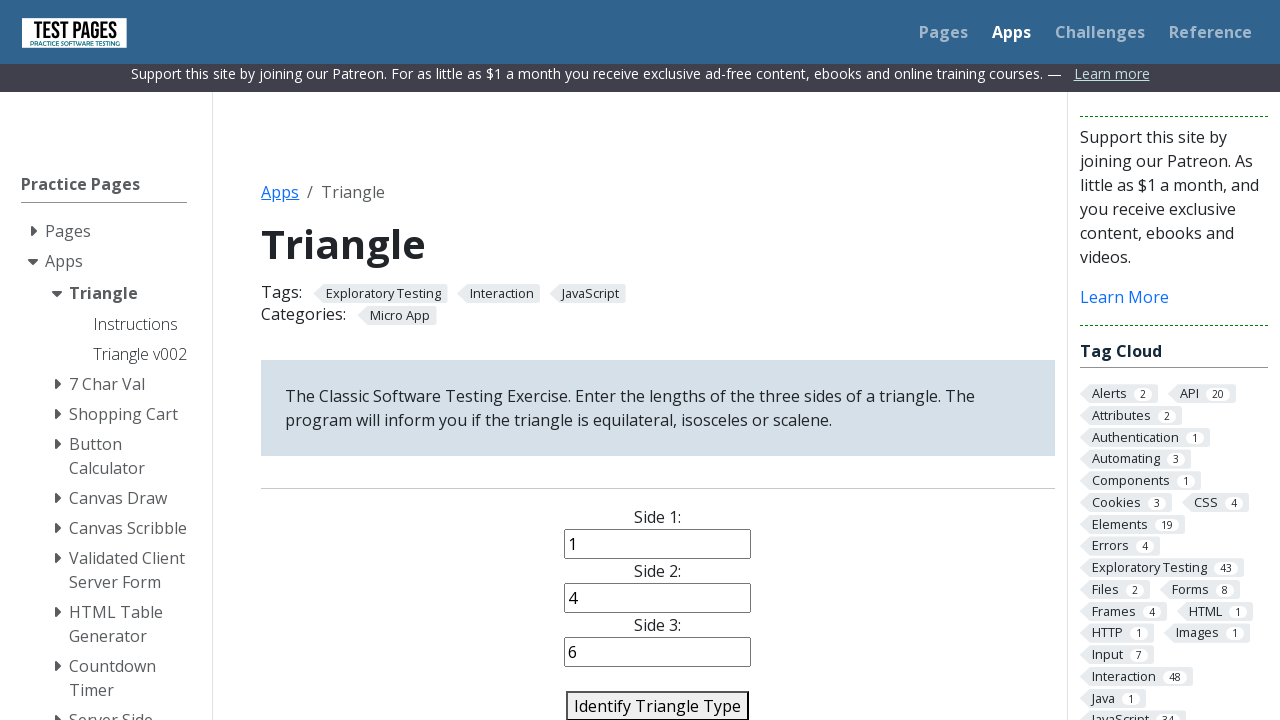